Tests the book search functionality on DemoQA by searching for "Guide" and verifying the Git Pocket Guide book appears in results

Starting URL: https://demoqa.com/books

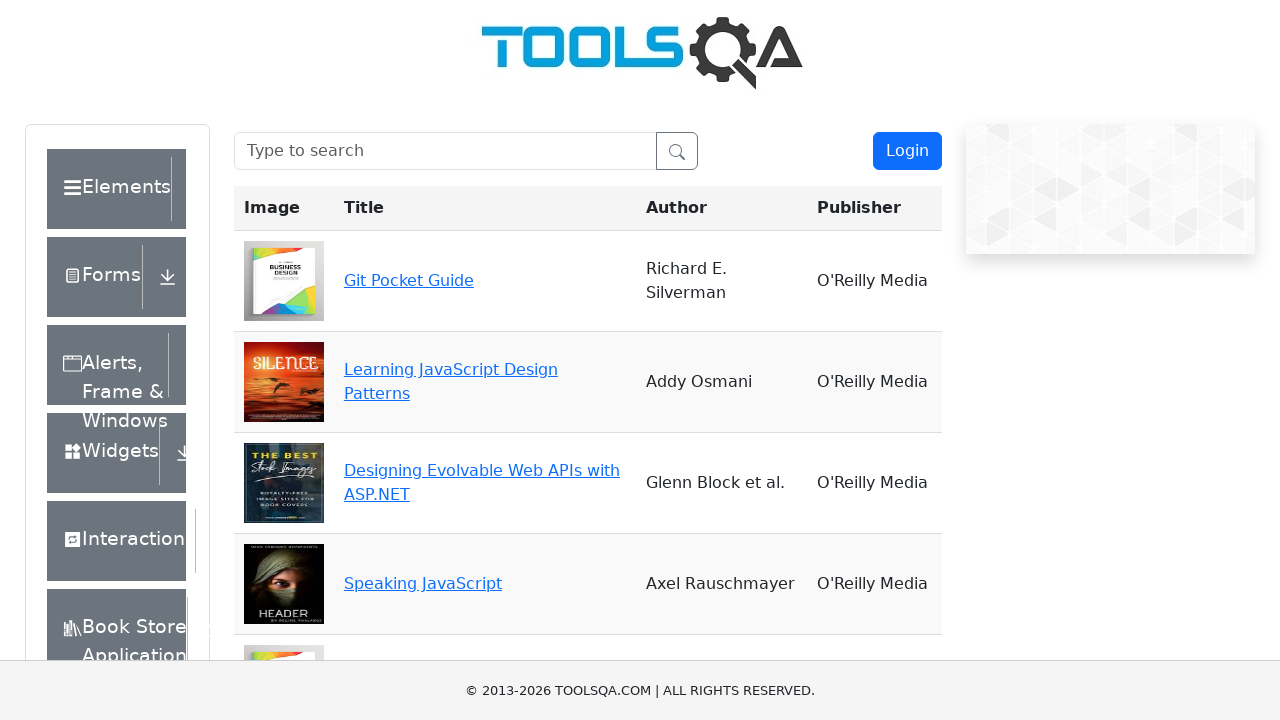

Filled search box with 'Guide' on #searchBox
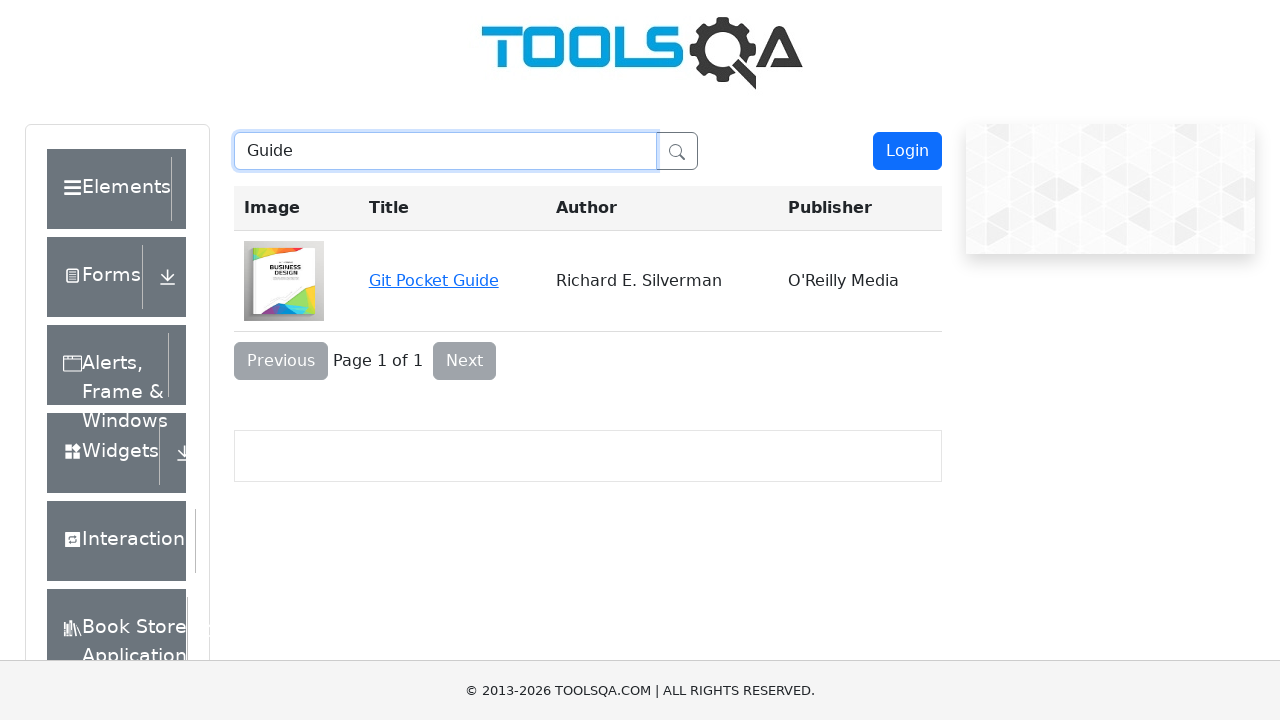

Git Pocket Guide book appeared in search results
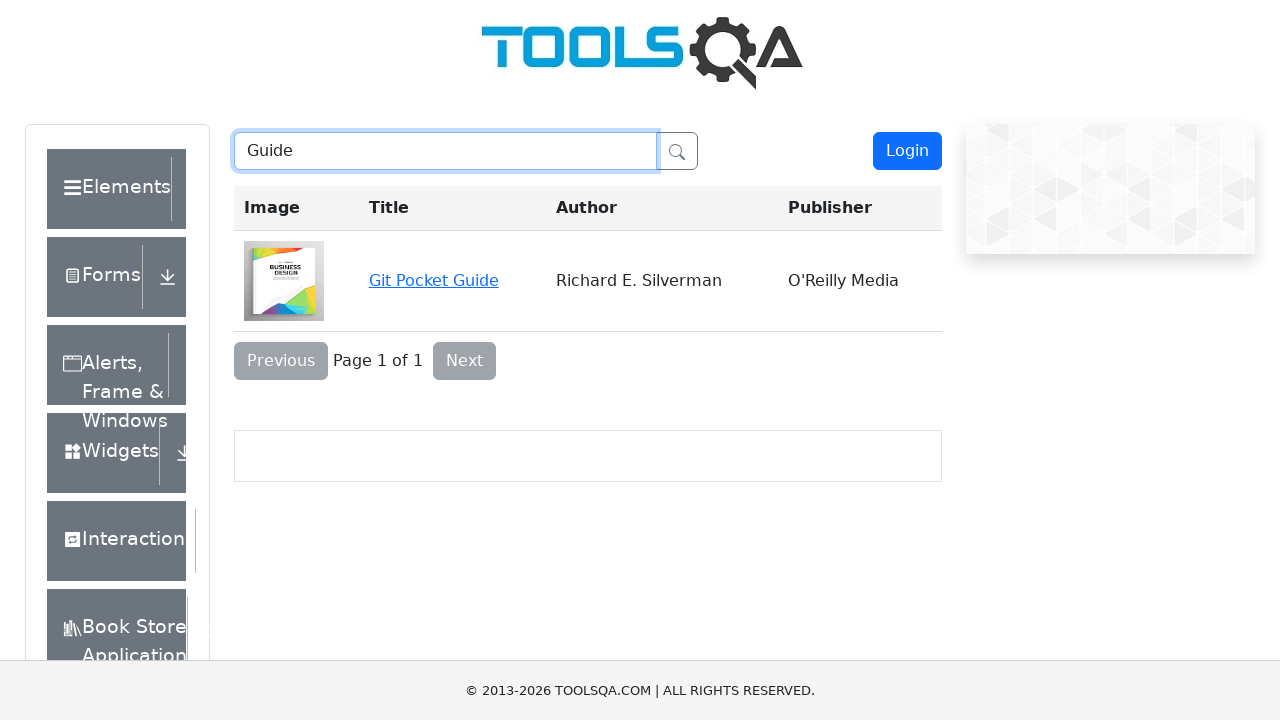

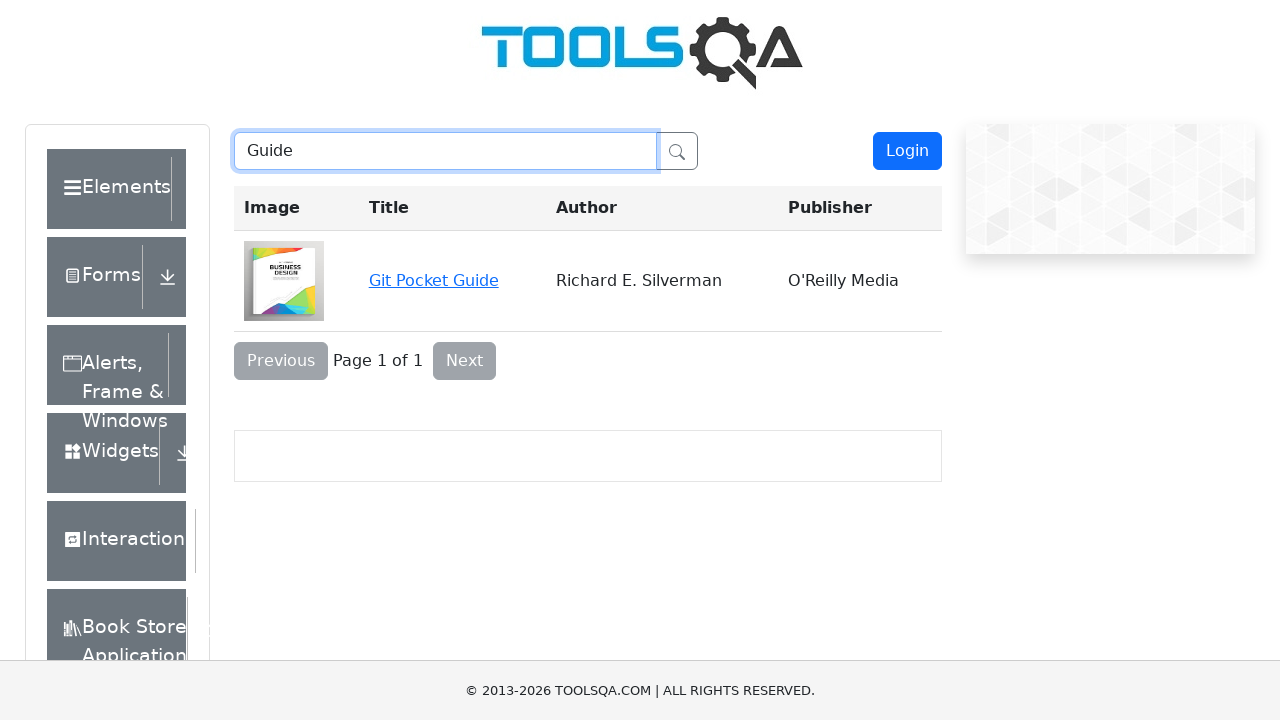